Tests JavaScript alert handling by entering text in a name field, clicking a confirm button, accepting the alert popup, and switching back to the main window.

Starting URL: https://www.letskodeit.com/practice

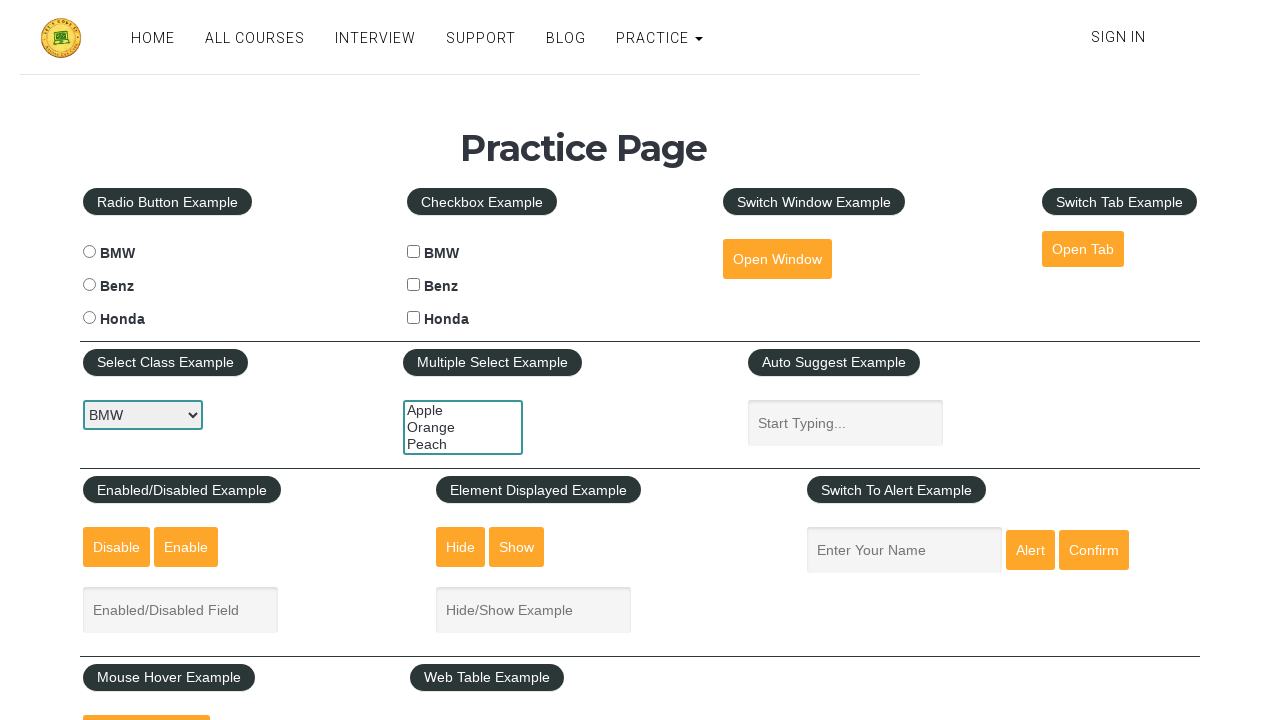

Filled name field with 'Selenium' on input[placeholder='Enter Your Name']
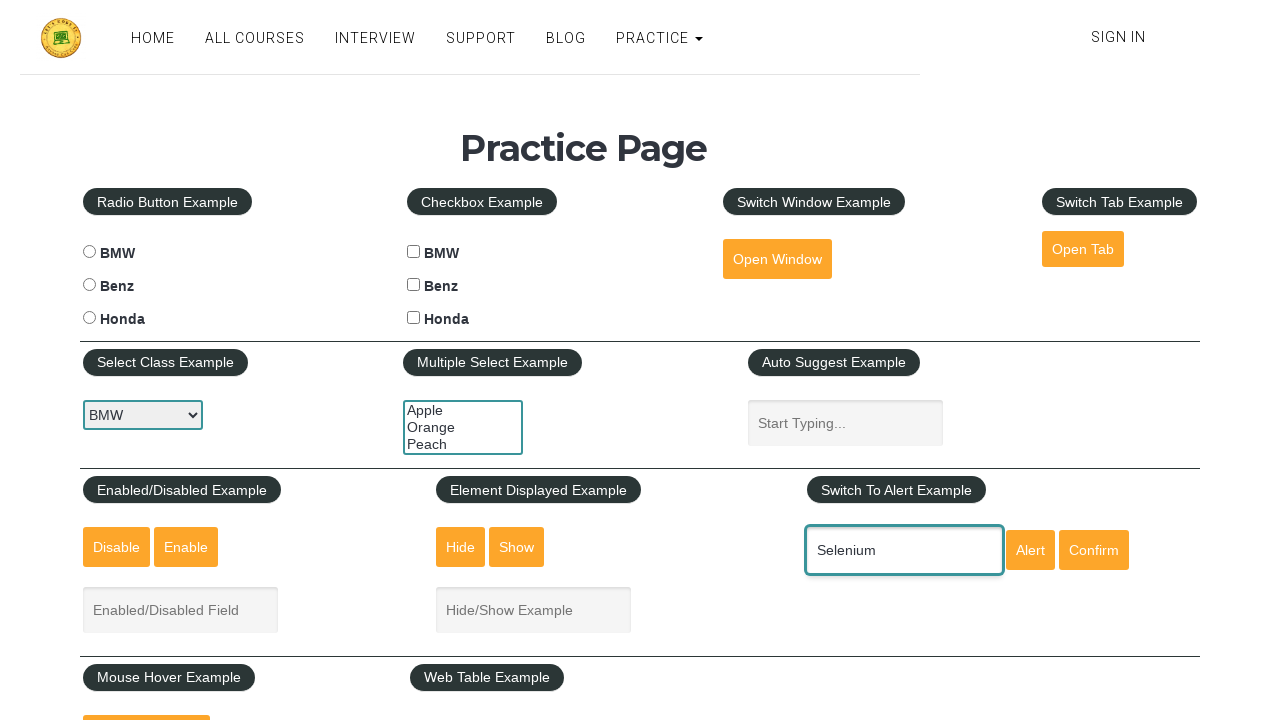

Clicked confirm button to trigger alert at (1094, 550) on input#confirmbtn
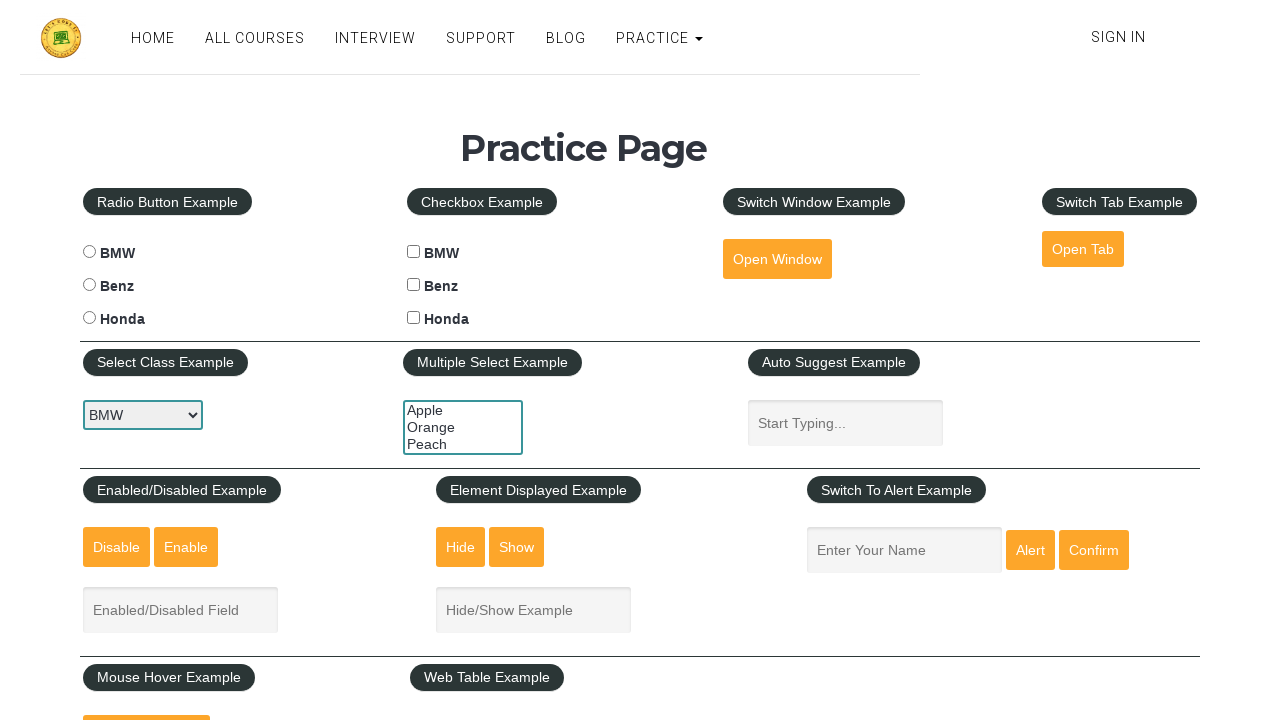

Set up alert dialog handler to accept
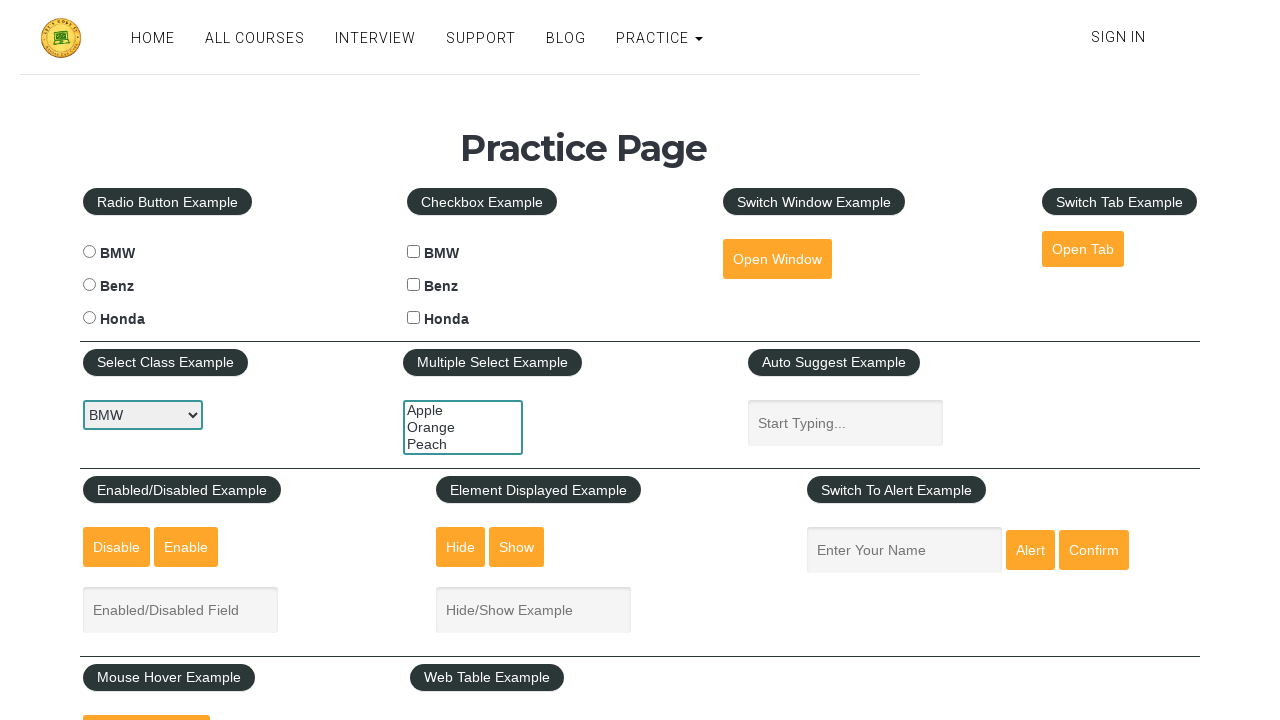

Waited for dialog to be processed and page to stabilize
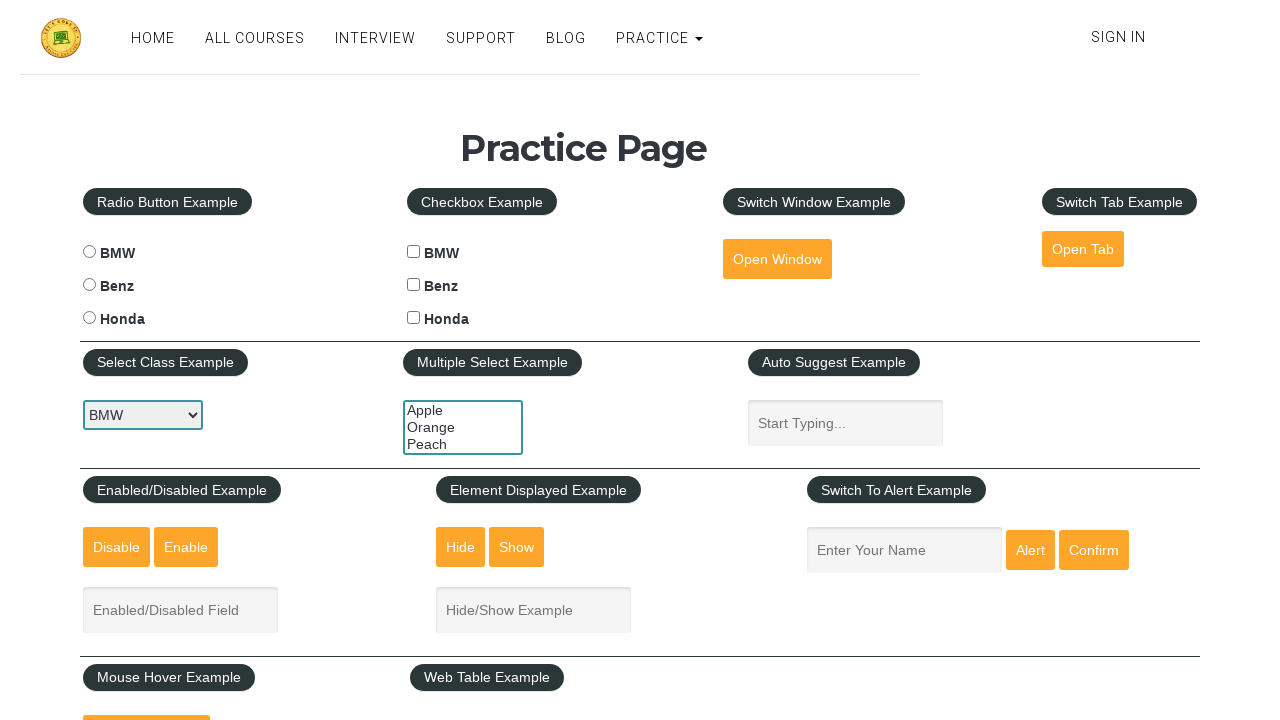

Set up alternative dialog handler with message logging
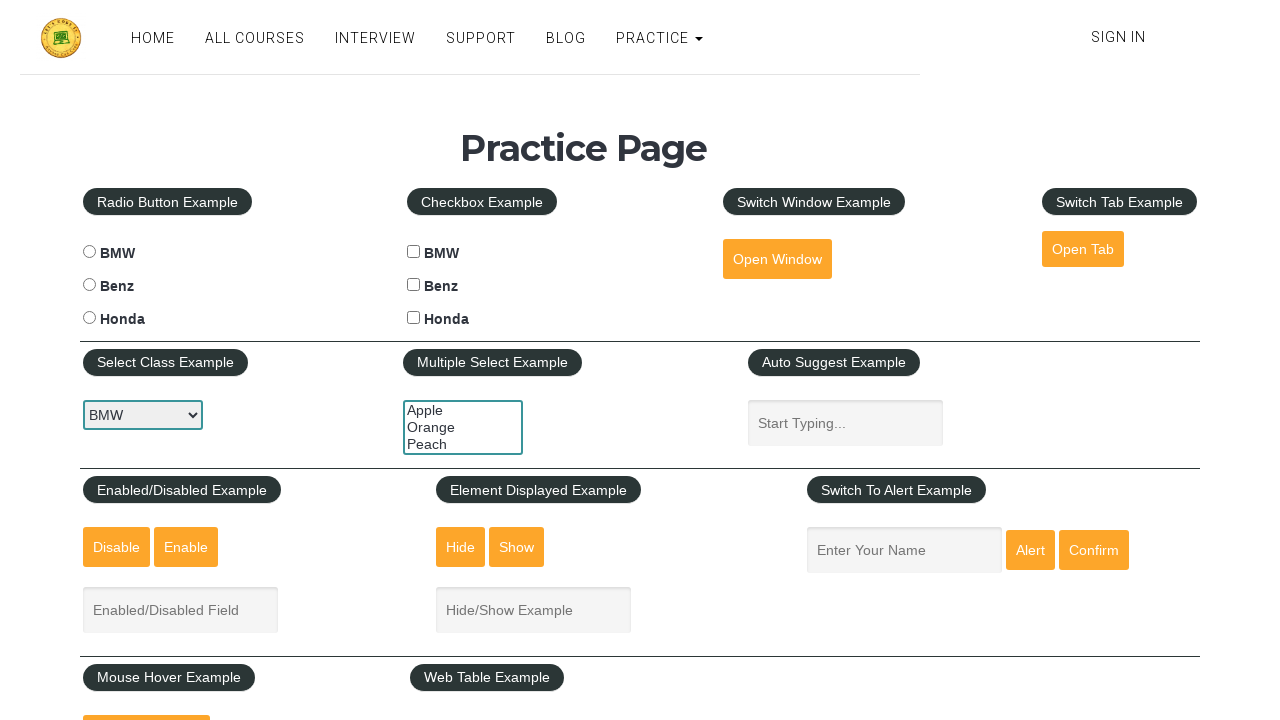

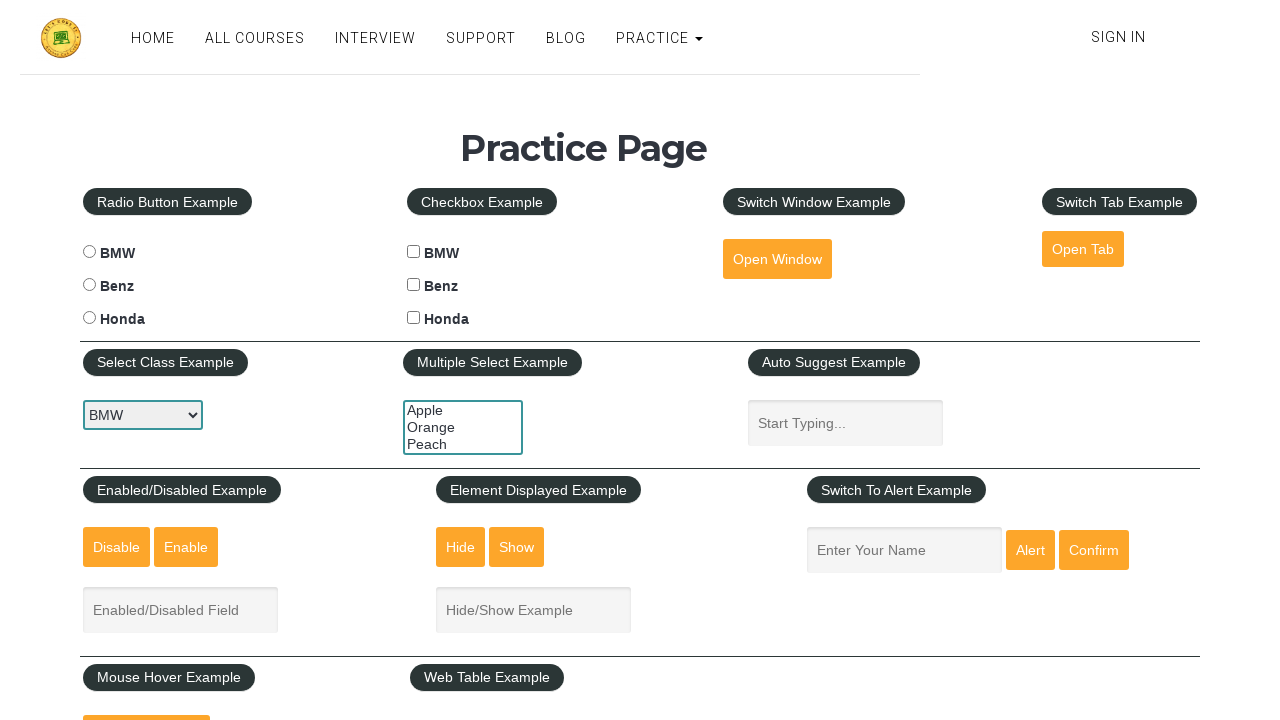